Navigates to a sneaker store's shoe category page and verifies that product cards with titles, prices, and images are displayed.

Starting URL: https://sneakerhead.ru/shoes/keds/

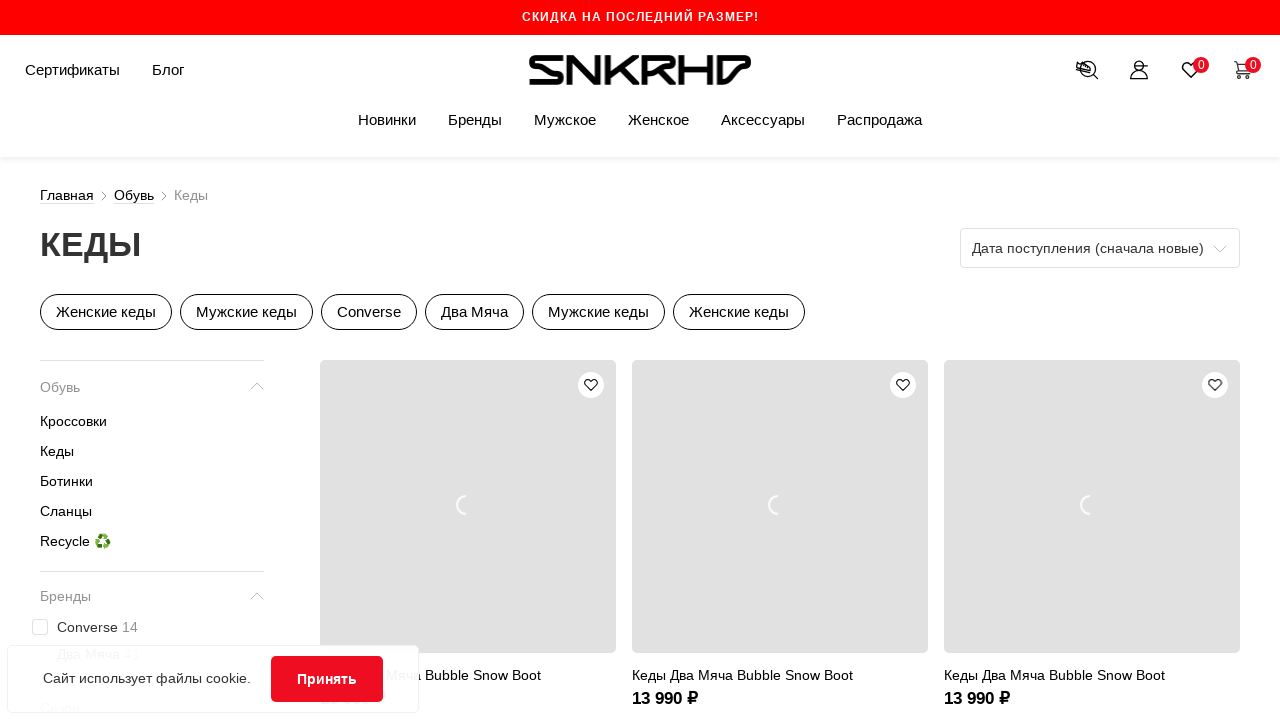

Waited for product cards list to load on Keds shoes category page
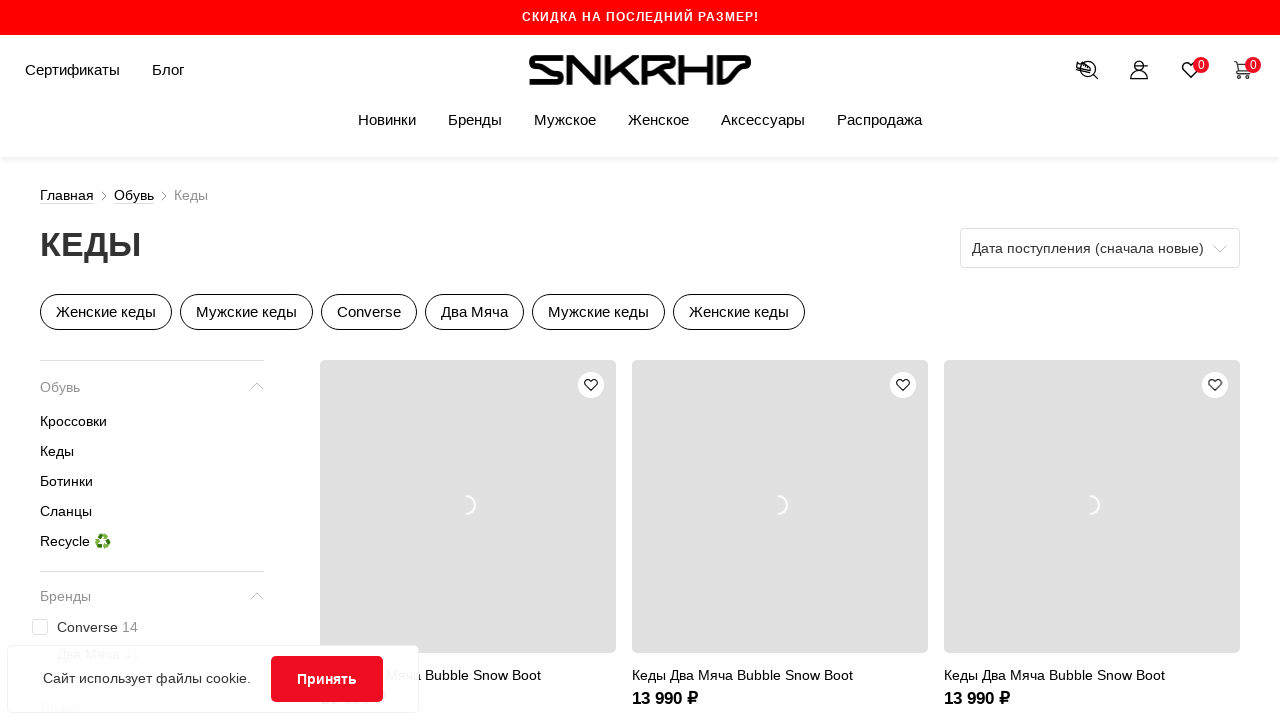

Verified that product card items are present
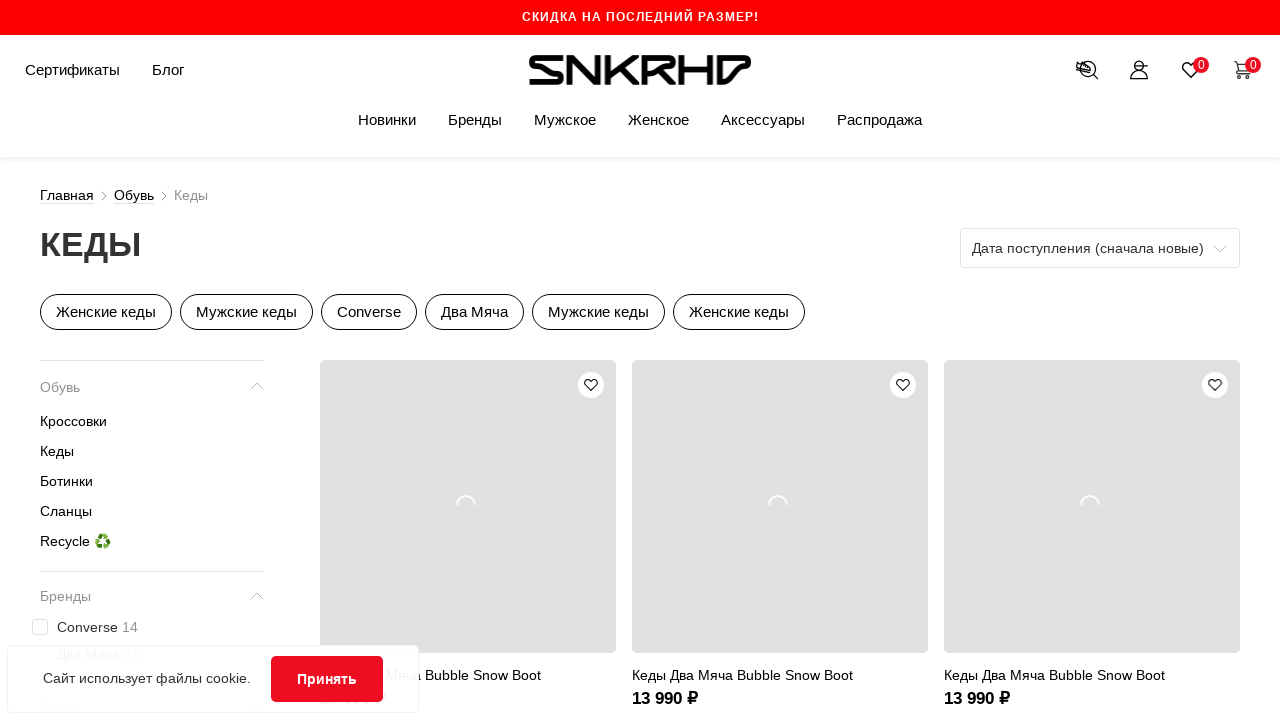

Verified that product card titles are displayed
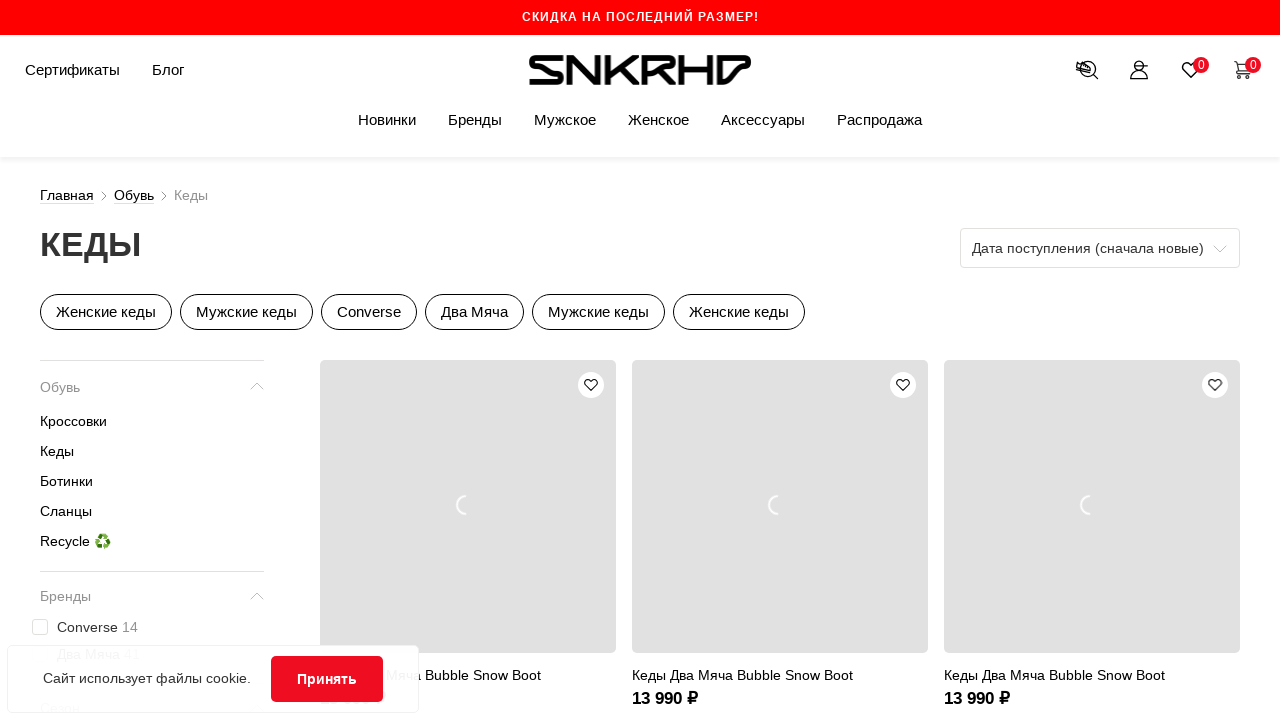

Verified that product card prices are displayed
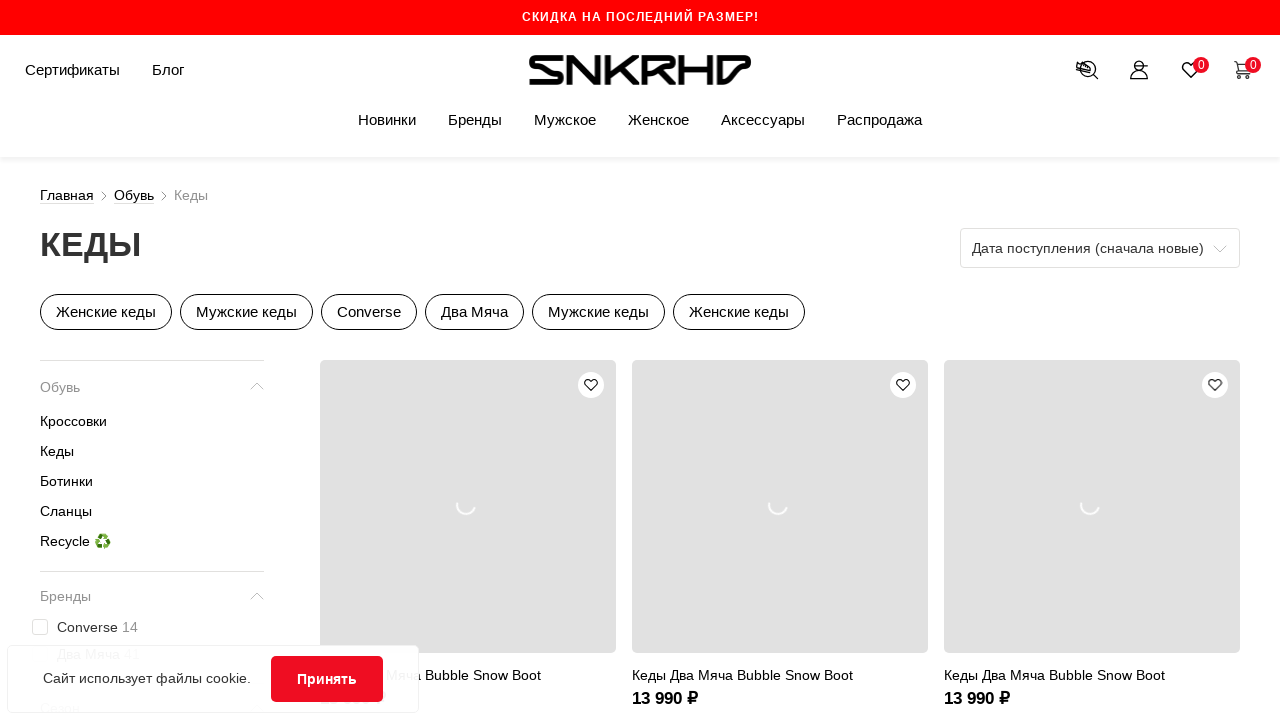

Verified that product card images are displayed
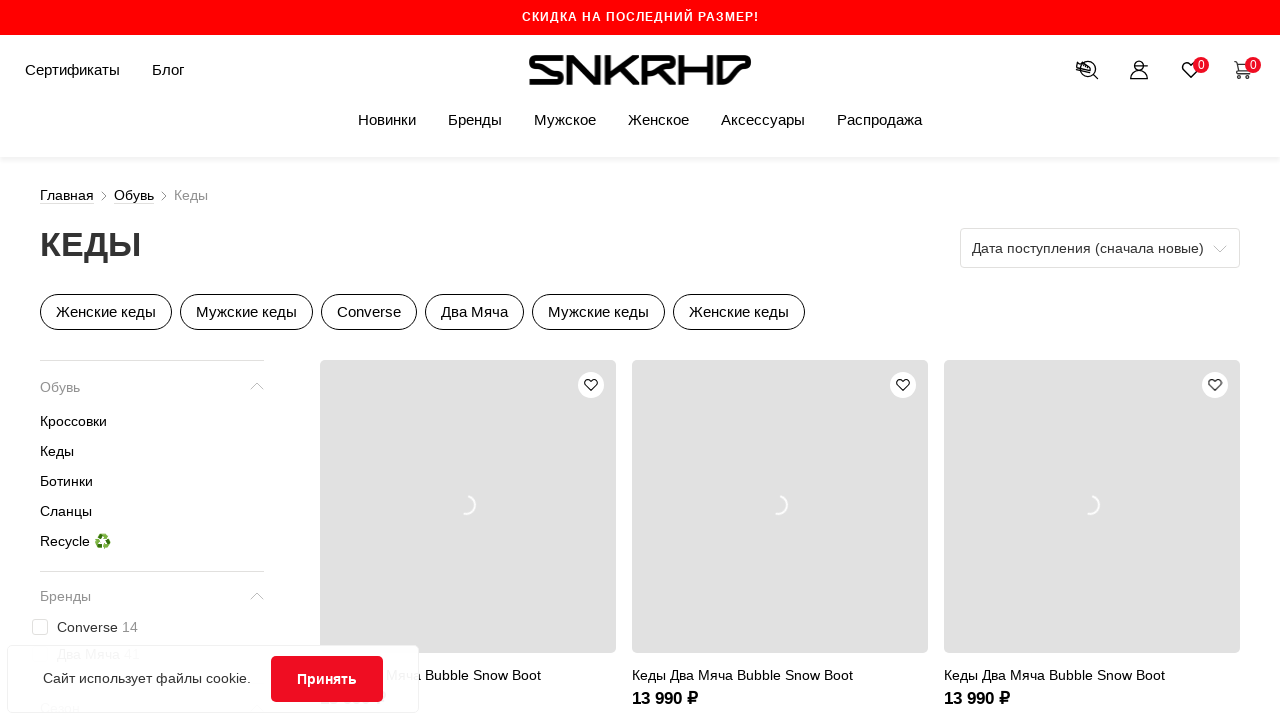

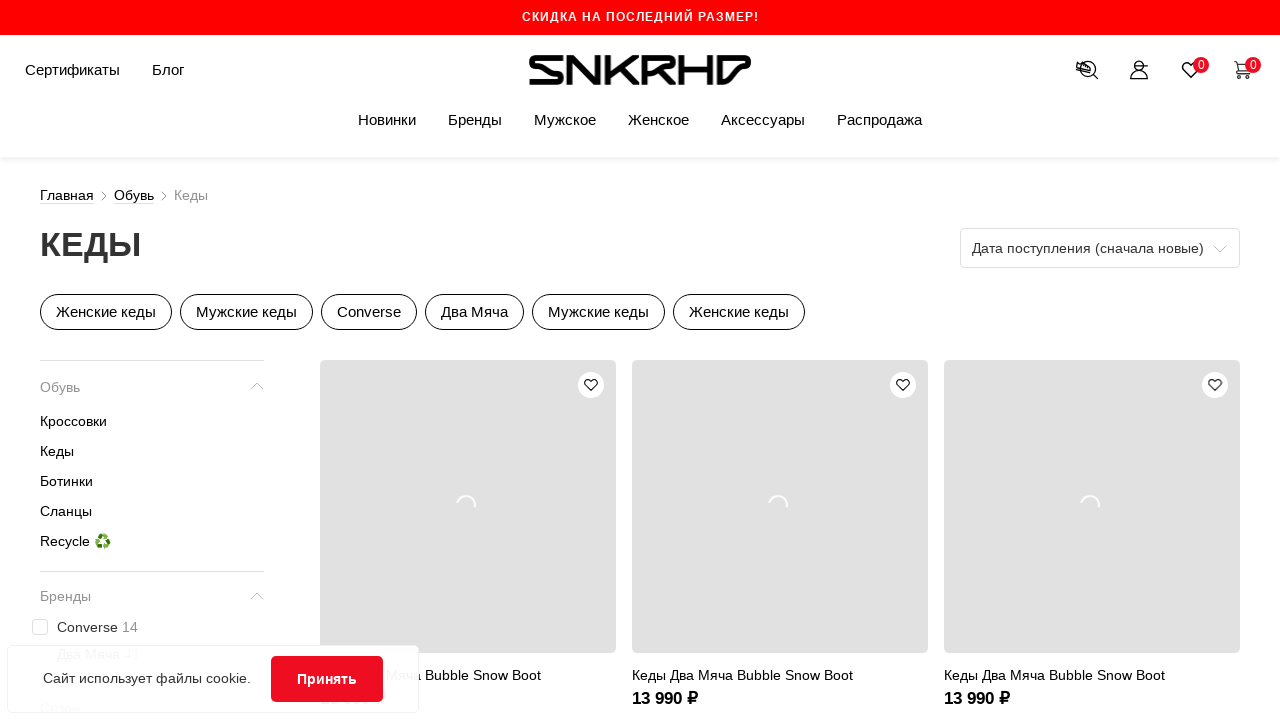